Tests drag and drop functionality by dragging an element from source to target on the jQuery UI droppable demo page

Starting URL: http://jqueryui.com/resources/demos/droppable/default.html

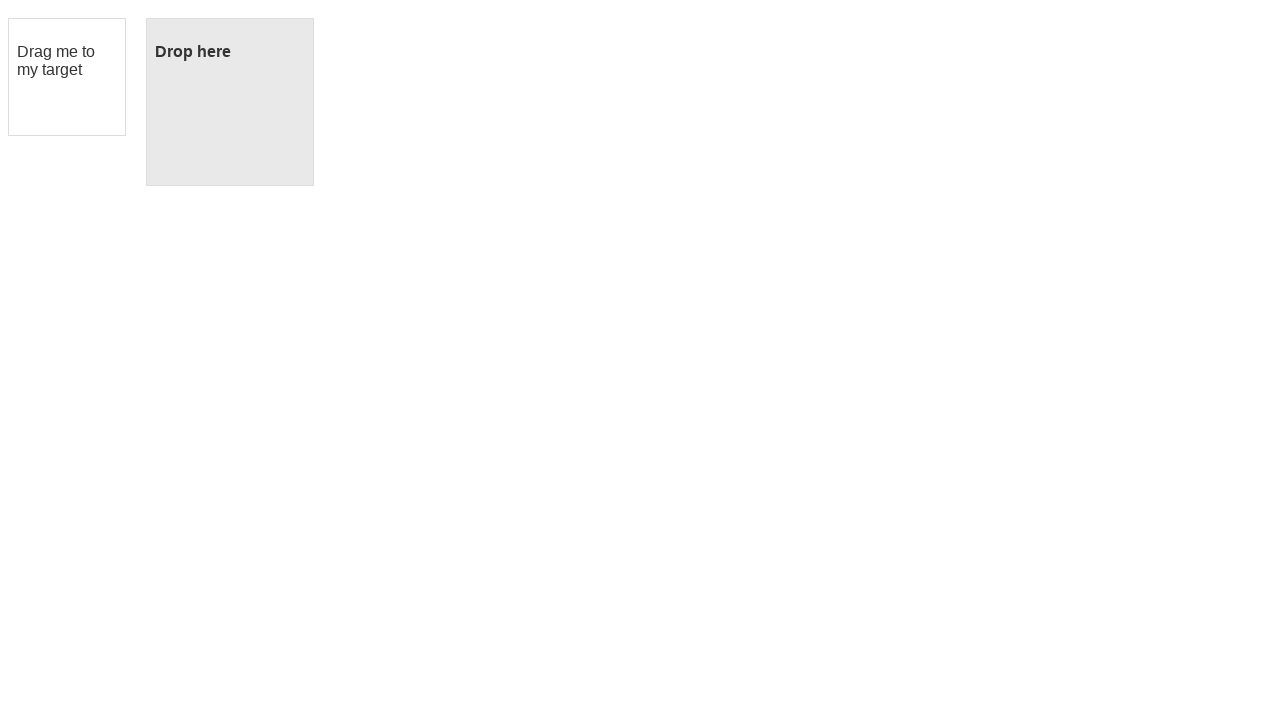

Waited for draggable element to load in DOM
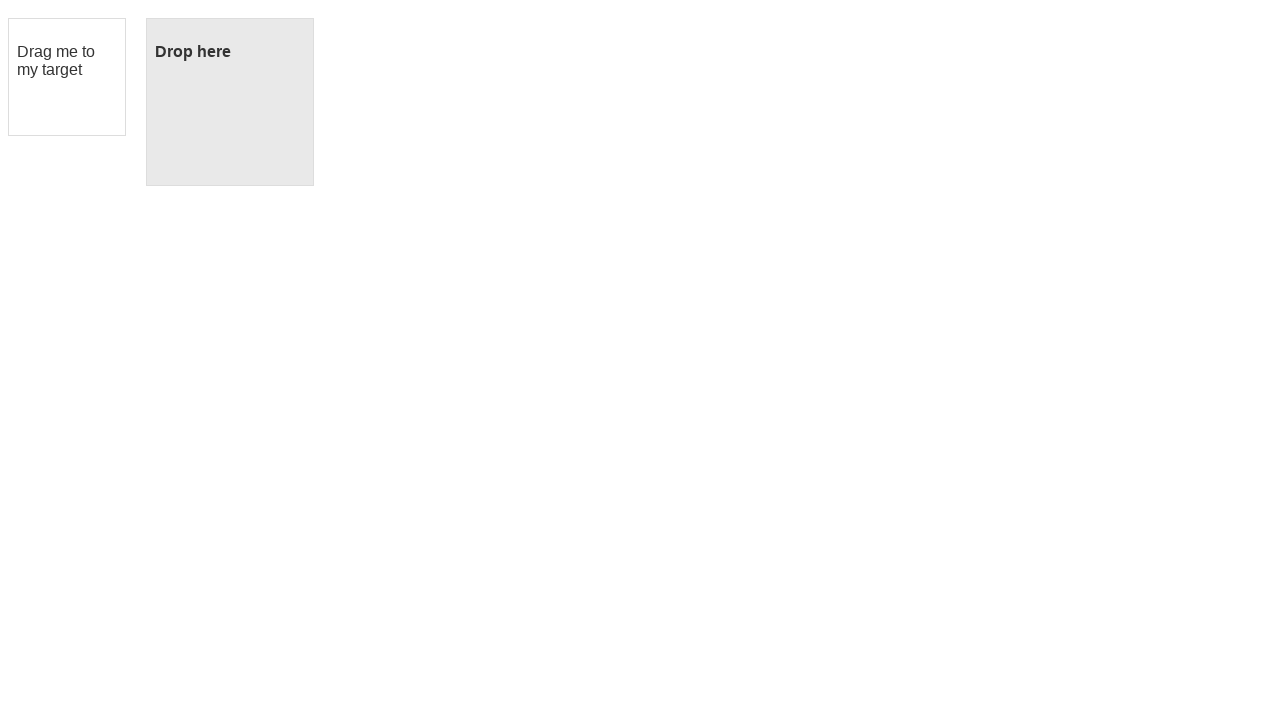

Dragged item from source (#draggable) to target (#droppable) at (230, 102)
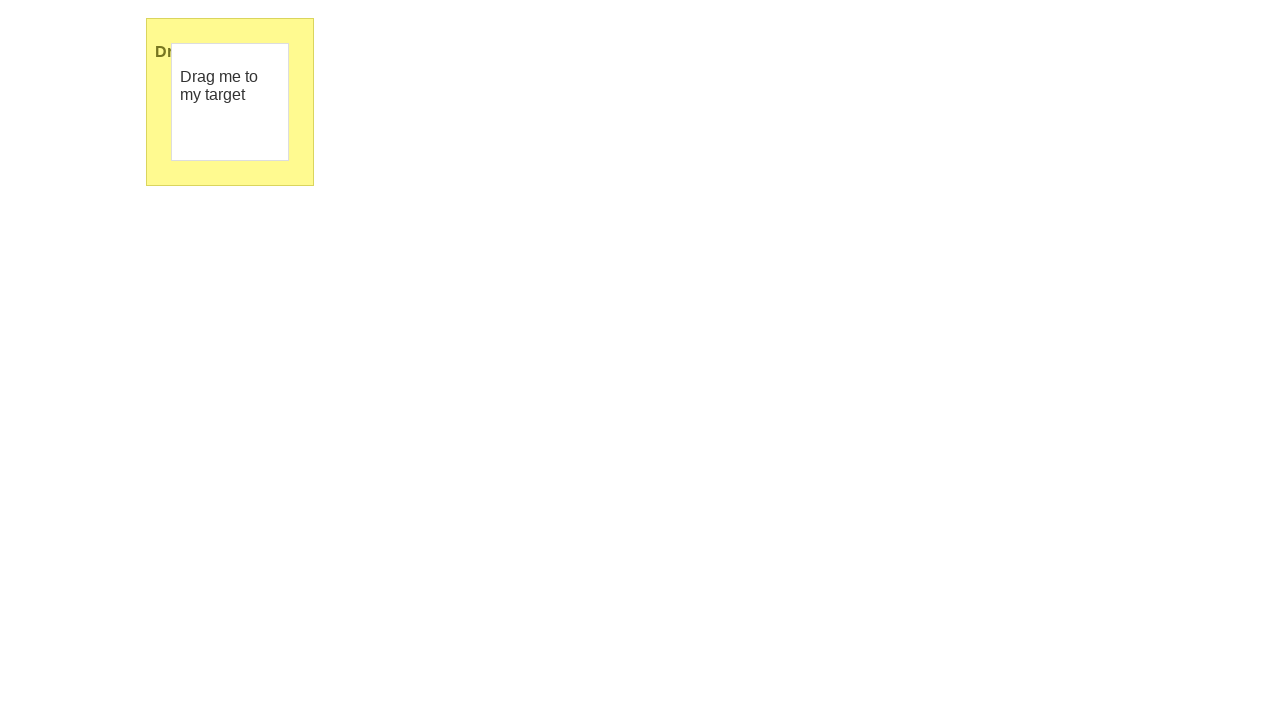

Verified drop was successful by finding 'Dropped' text
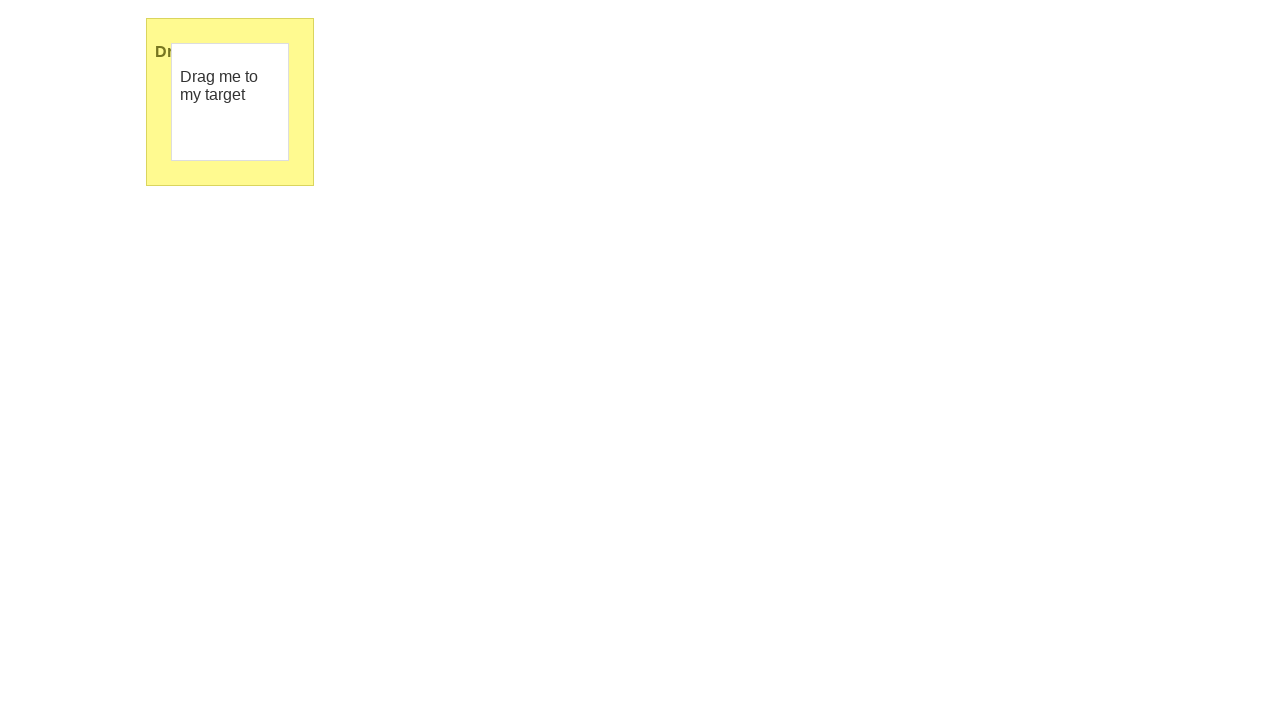

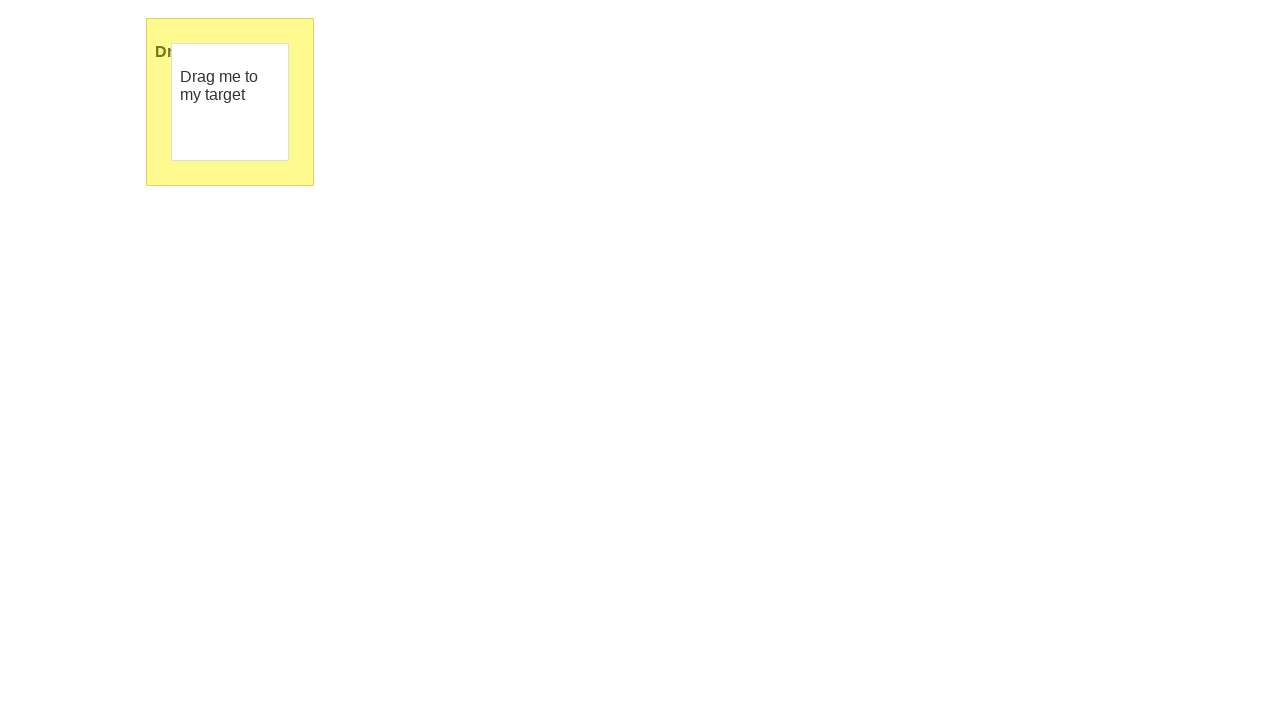